Tests the DemoQA practice form by filling out all fields including name, email, gender, phone number, birthday, subjects, hobbies, address, state and city, then submits and verifies the results.

Starting URL: https://demoqa.com/automation-practice-form

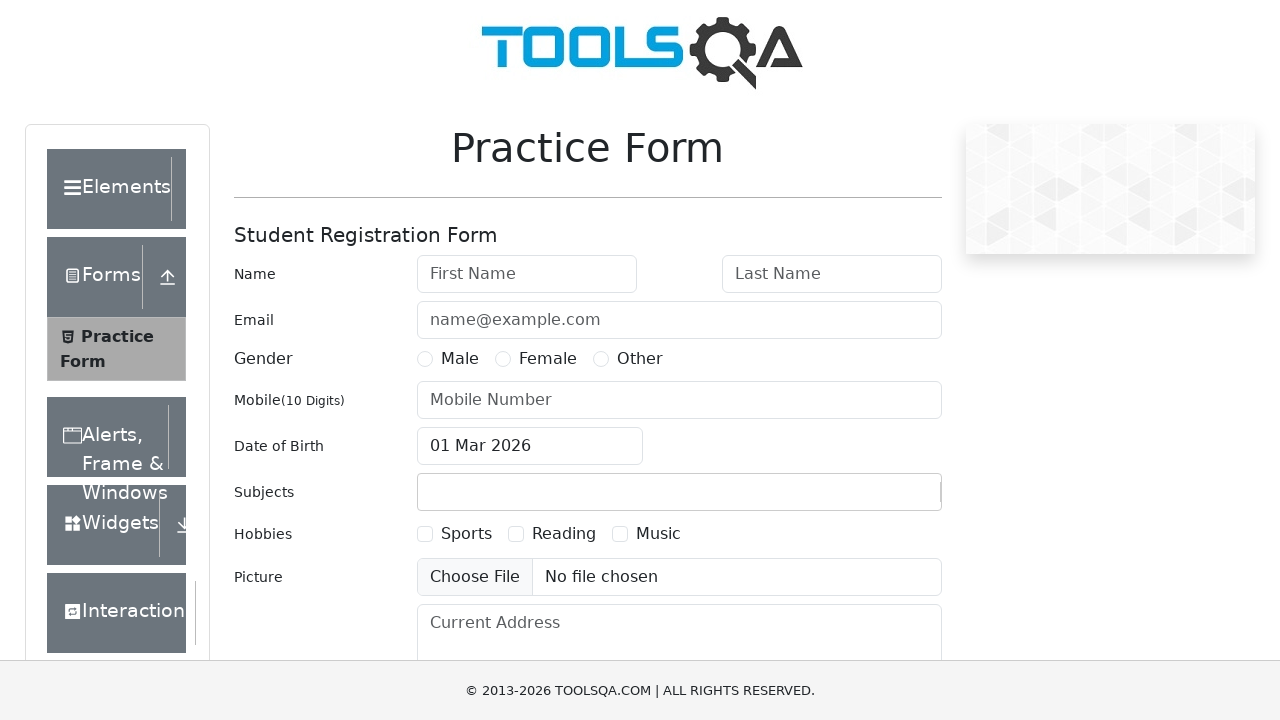

Filled first name field with 'Polina' on #firstName
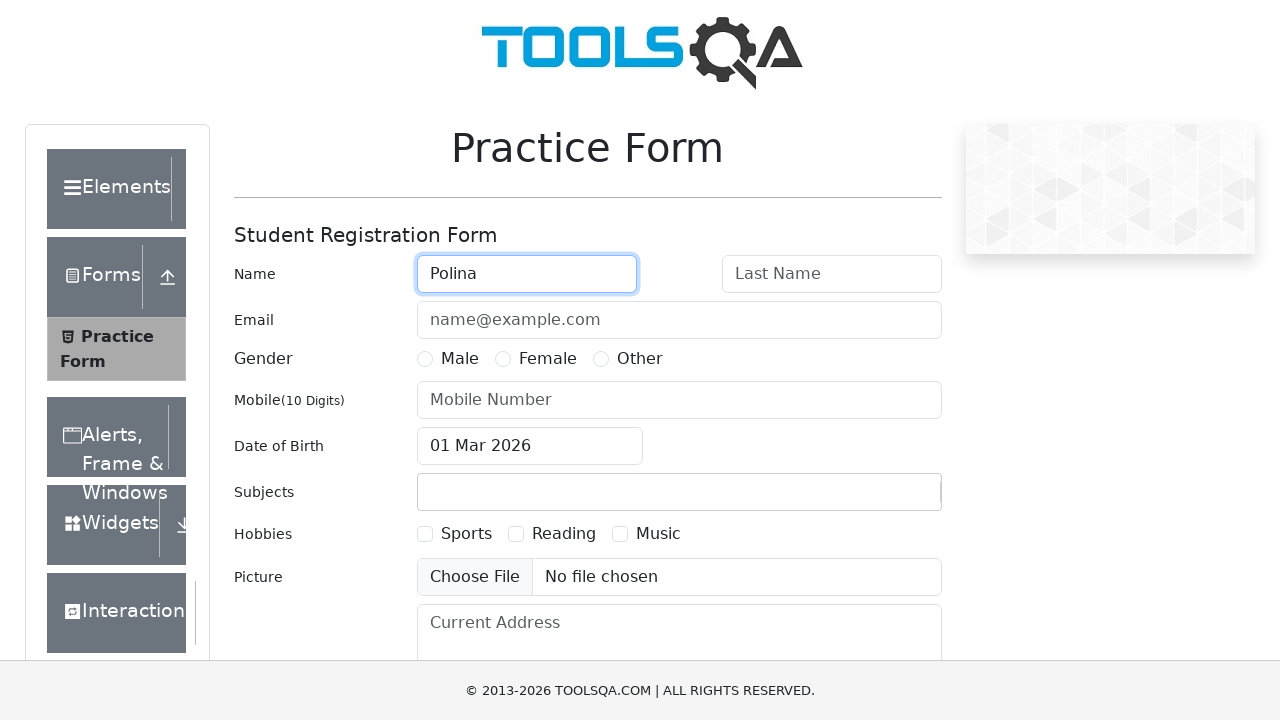

Filled last name field with 'Mokretsova' on #lastName
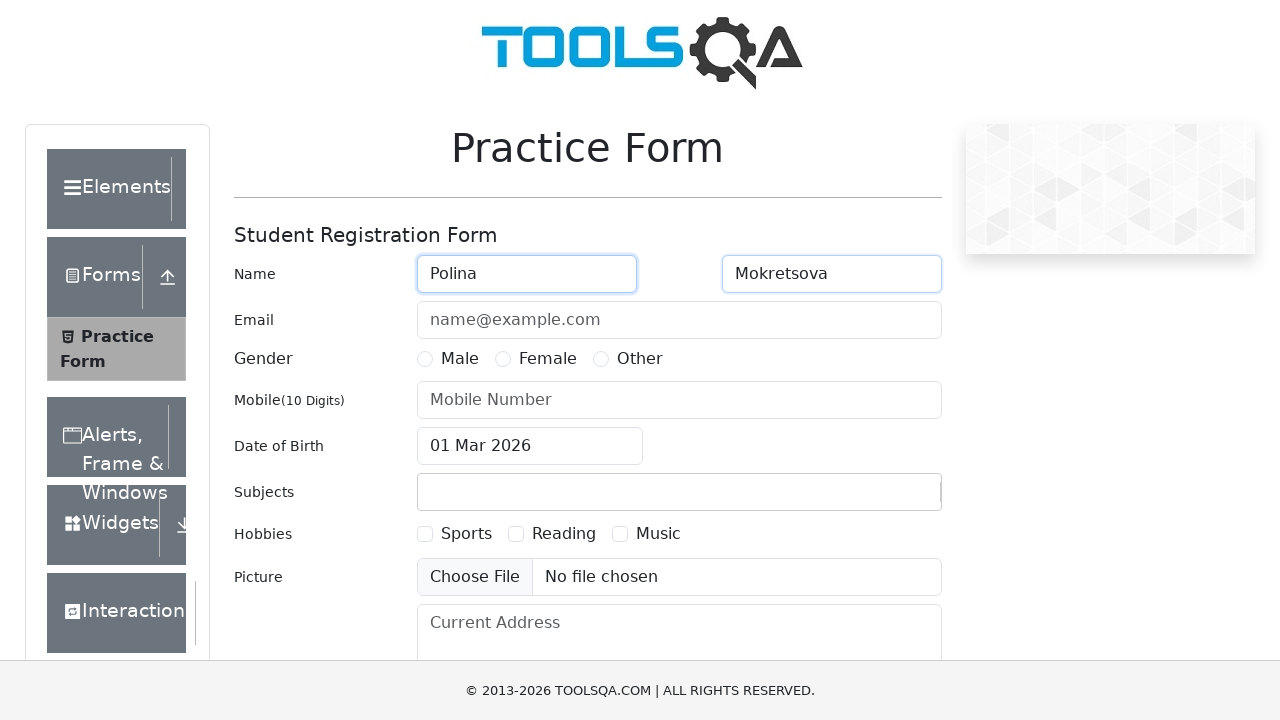

Filled email field with 'Polina@polina.com' on #userEmail
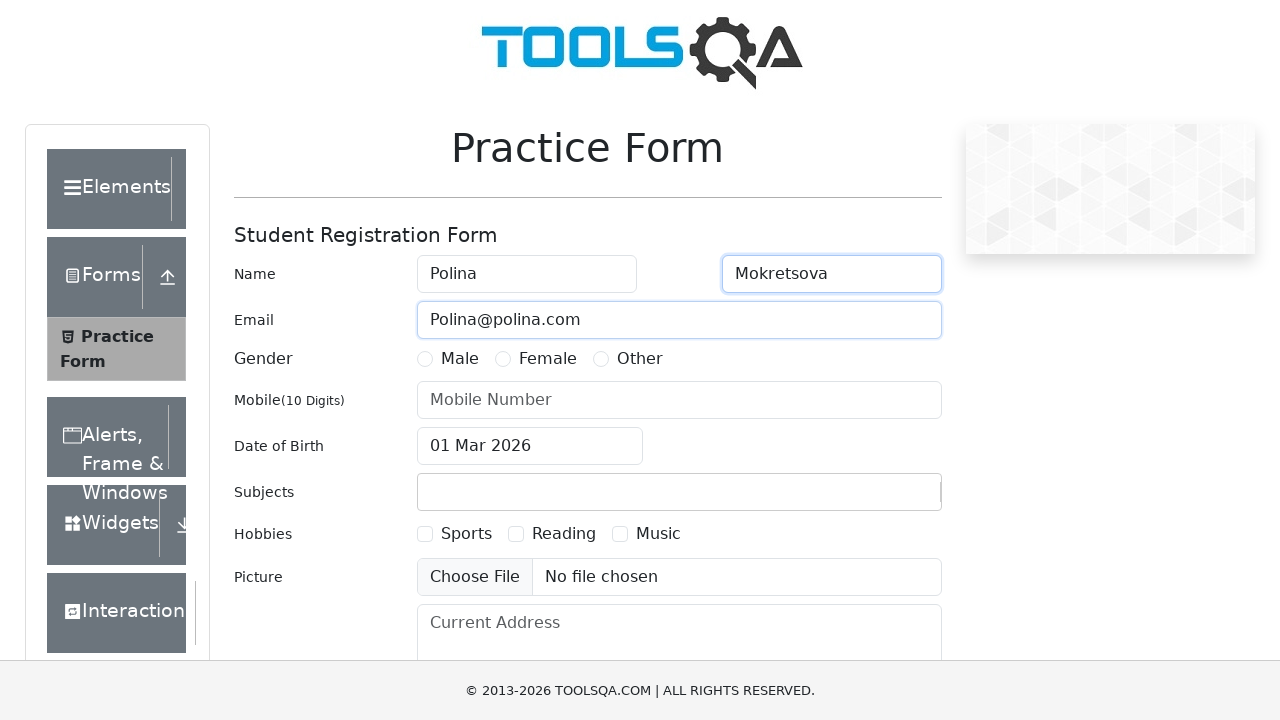

Selected Female gender option at (548, 359) on label[for='gender-radio-2']
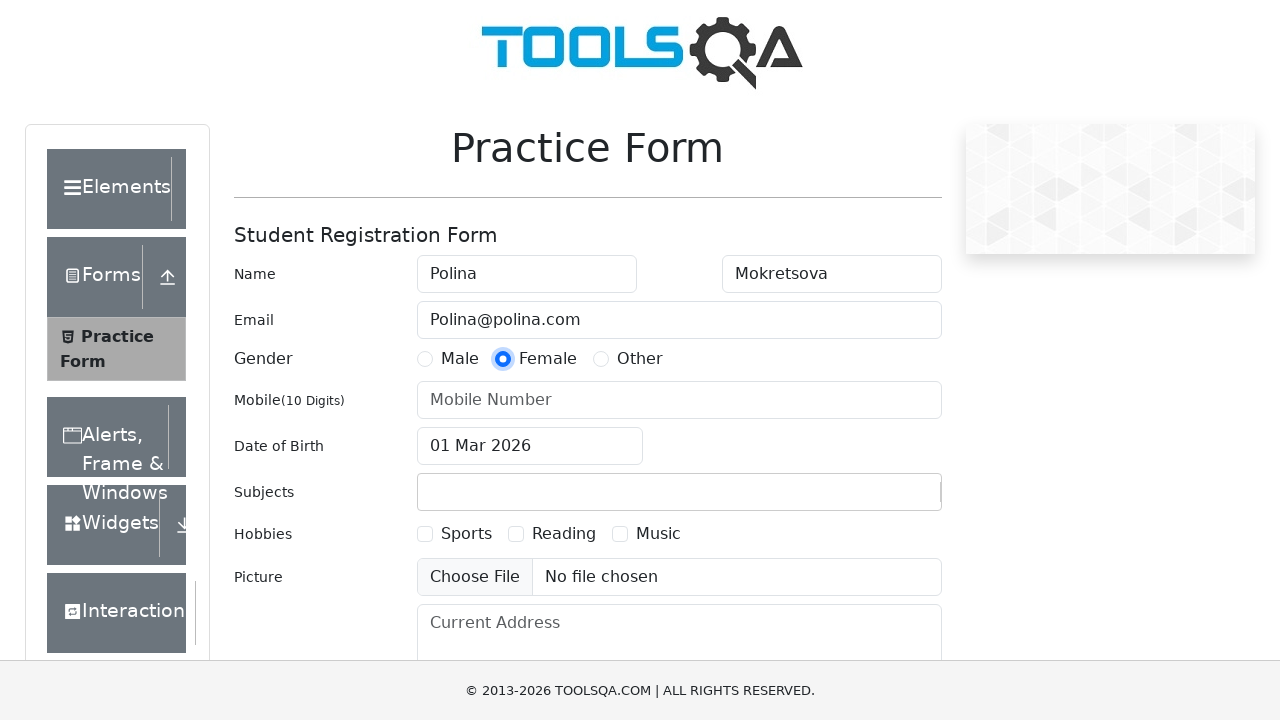

Filled phone number field with '8123456789' on #userNumber
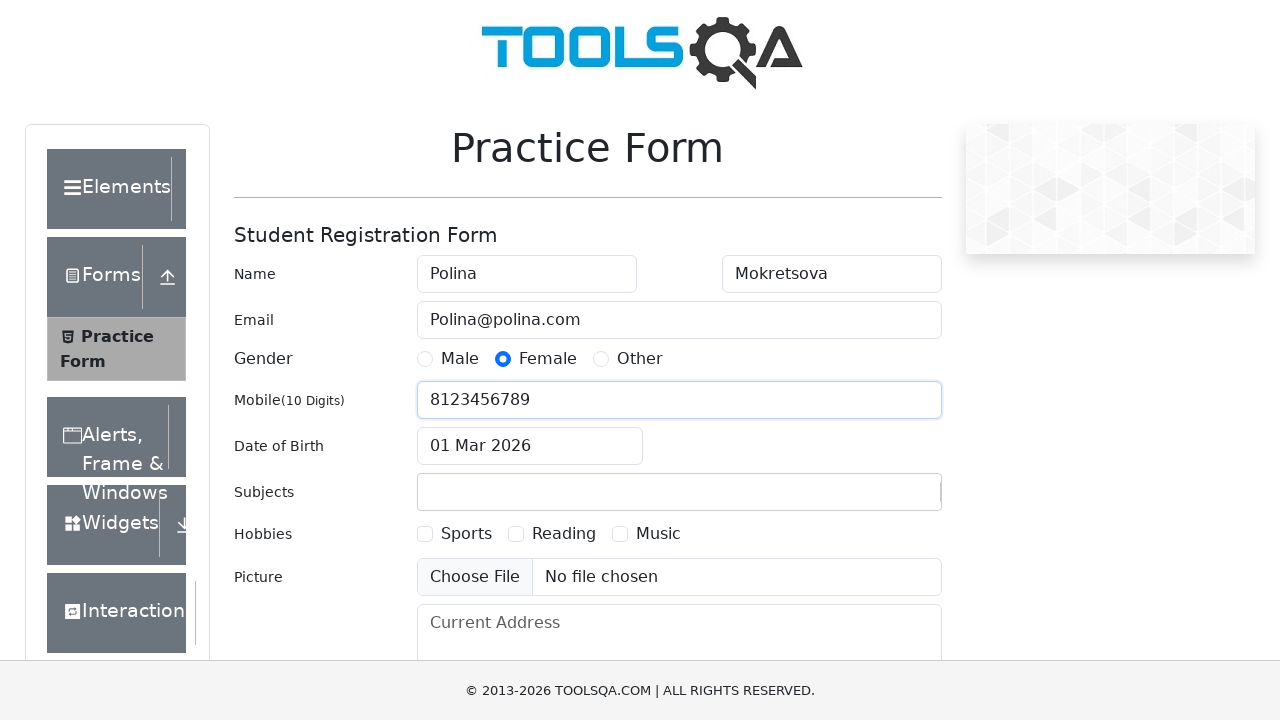

Clicked date of birth input field at (530, 446) on #dateOfBirthInput
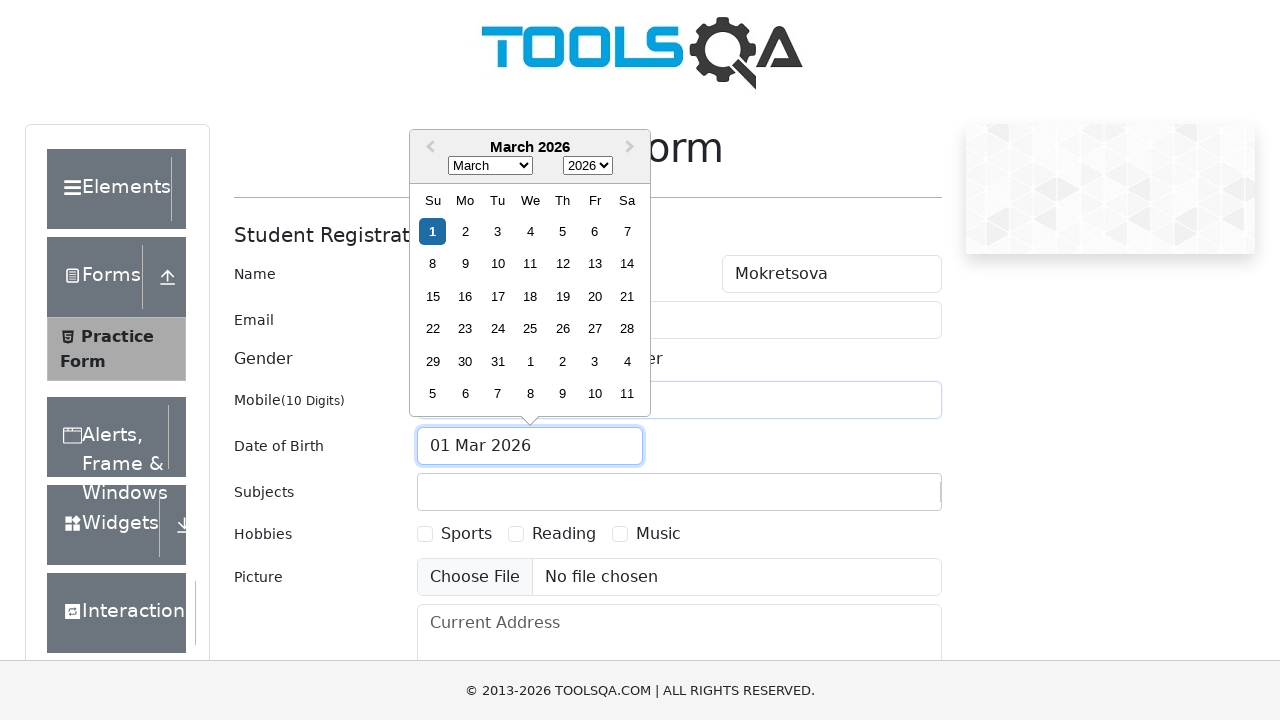

Selected July as birth month on .react-datepicker__month-select
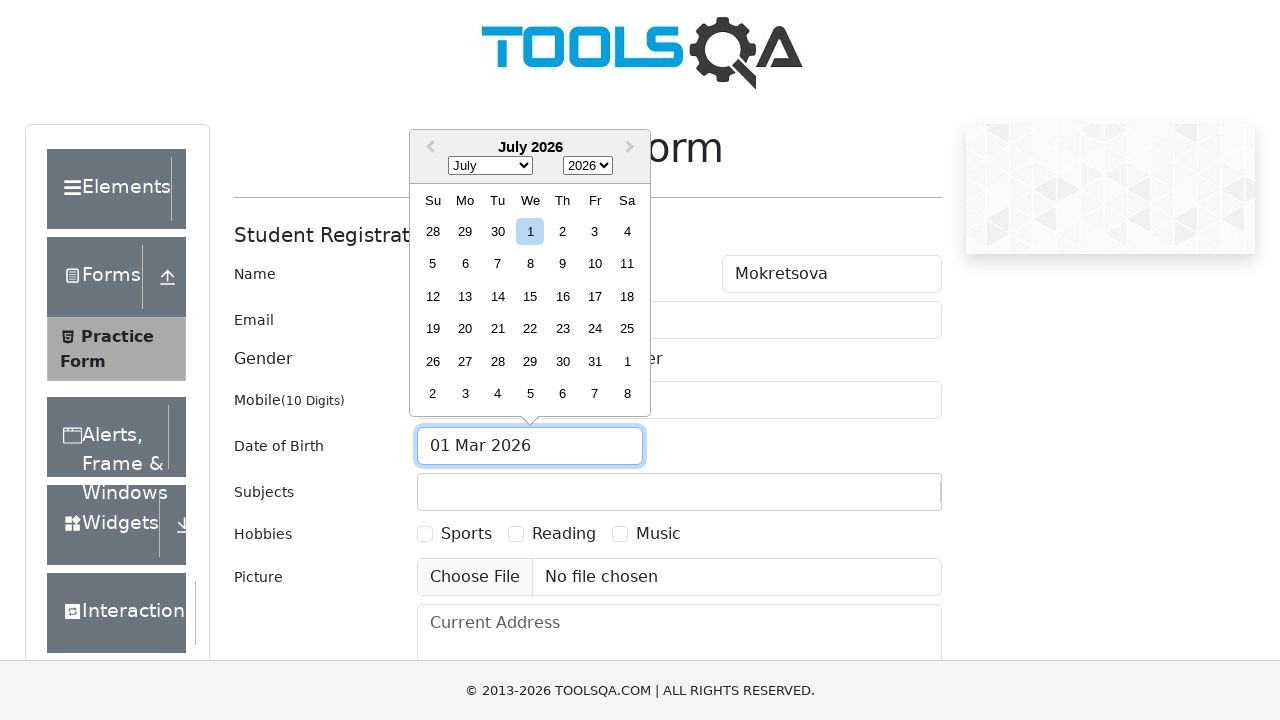

Selected 1980 as birth year on .react-datepicker__year-select
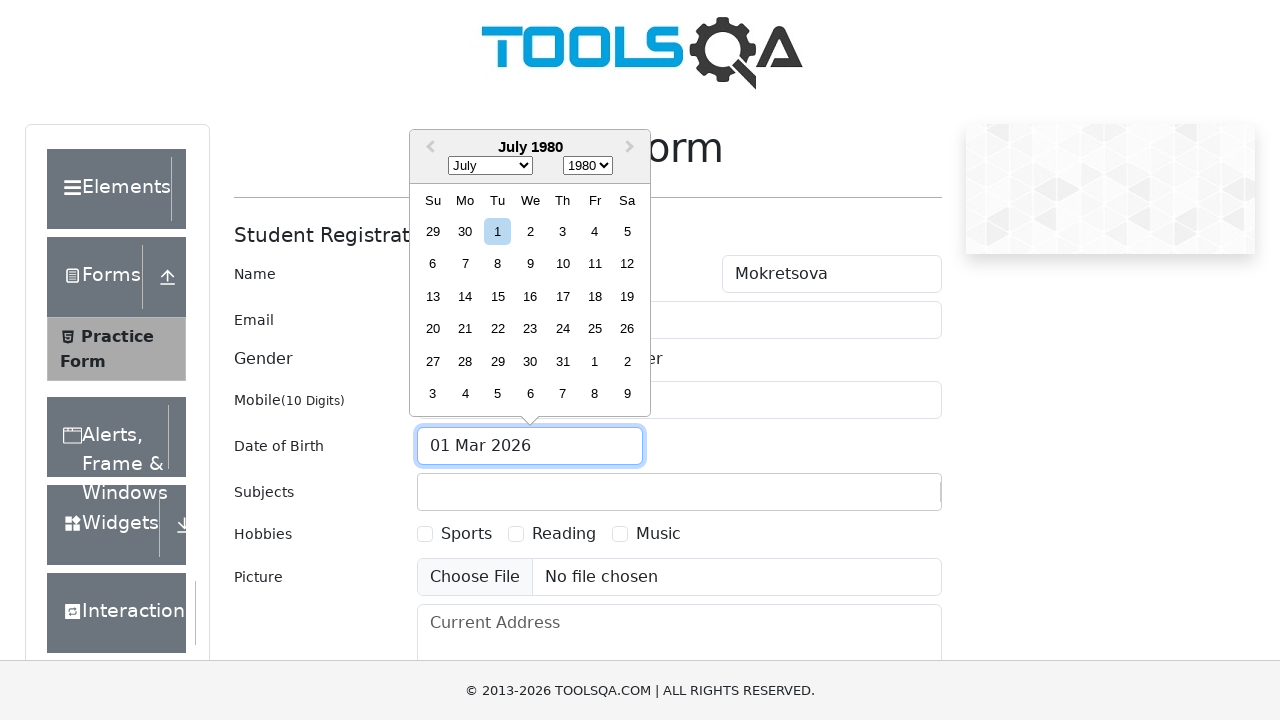

Selected 31st day of the month at (562, 361) on .react-datepicker__day--031
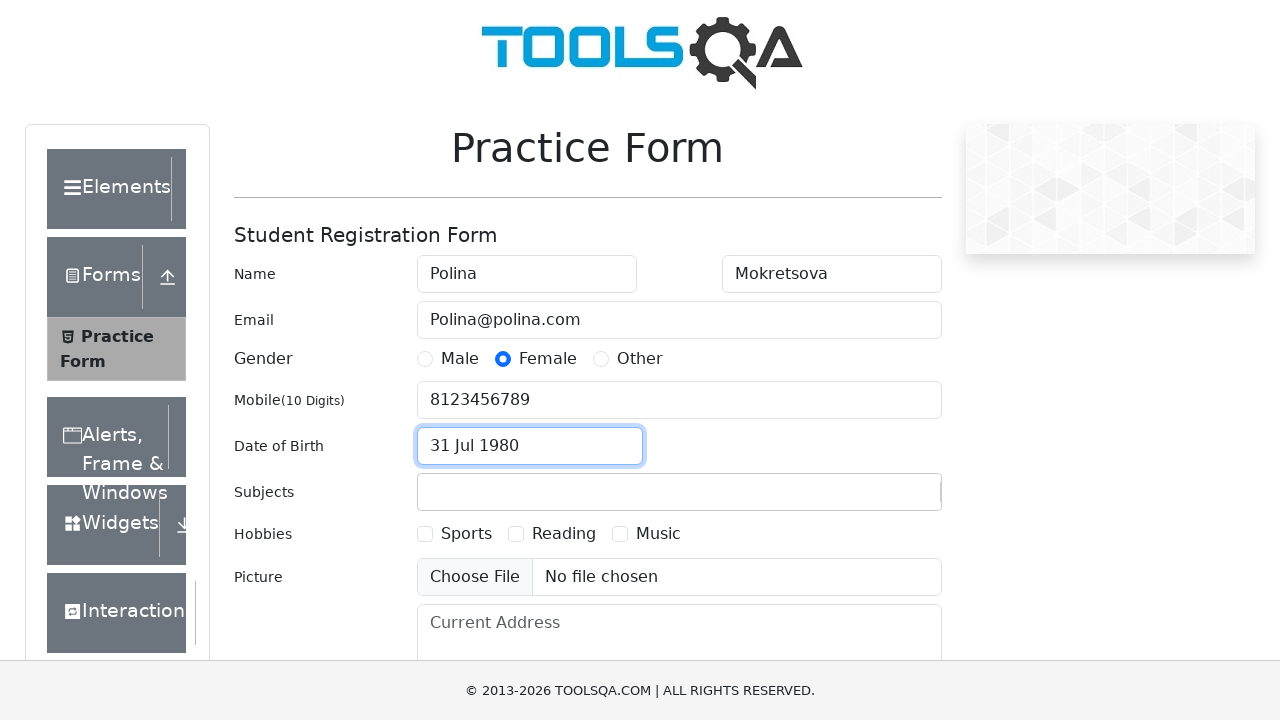

Filled subjects input with 'English' on #subjectsInput
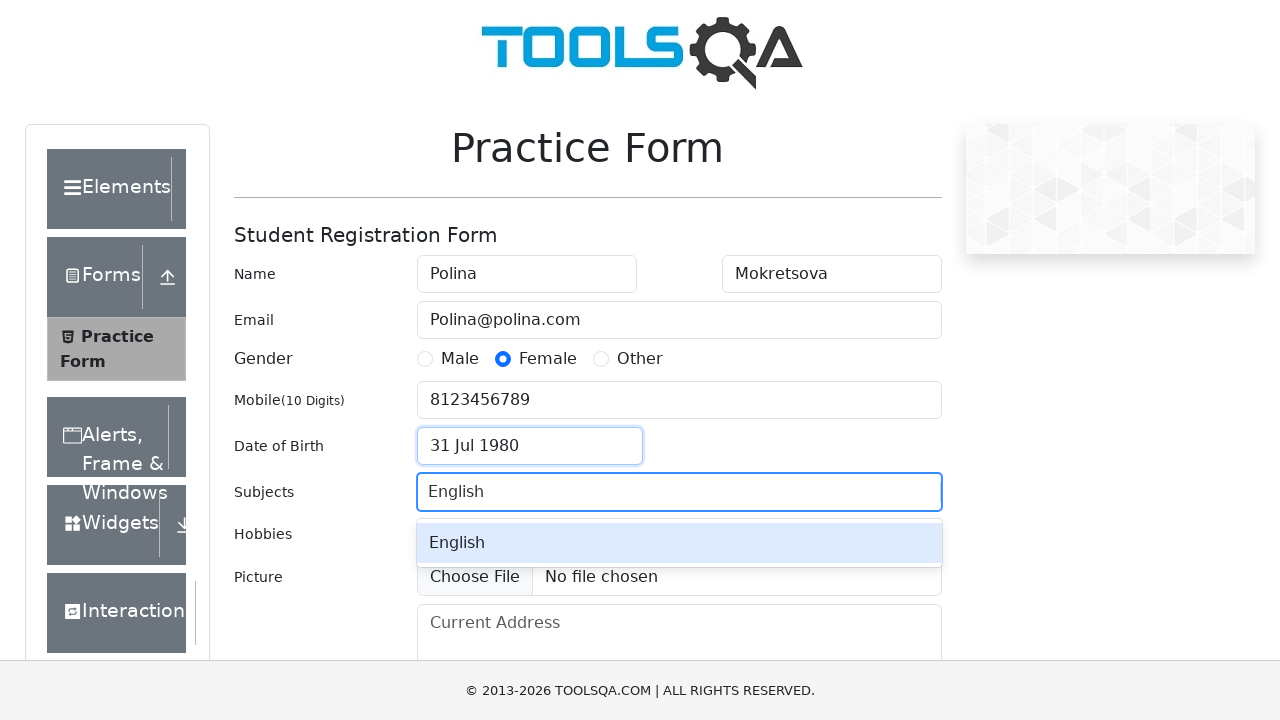

Pressed Enter to add English subject
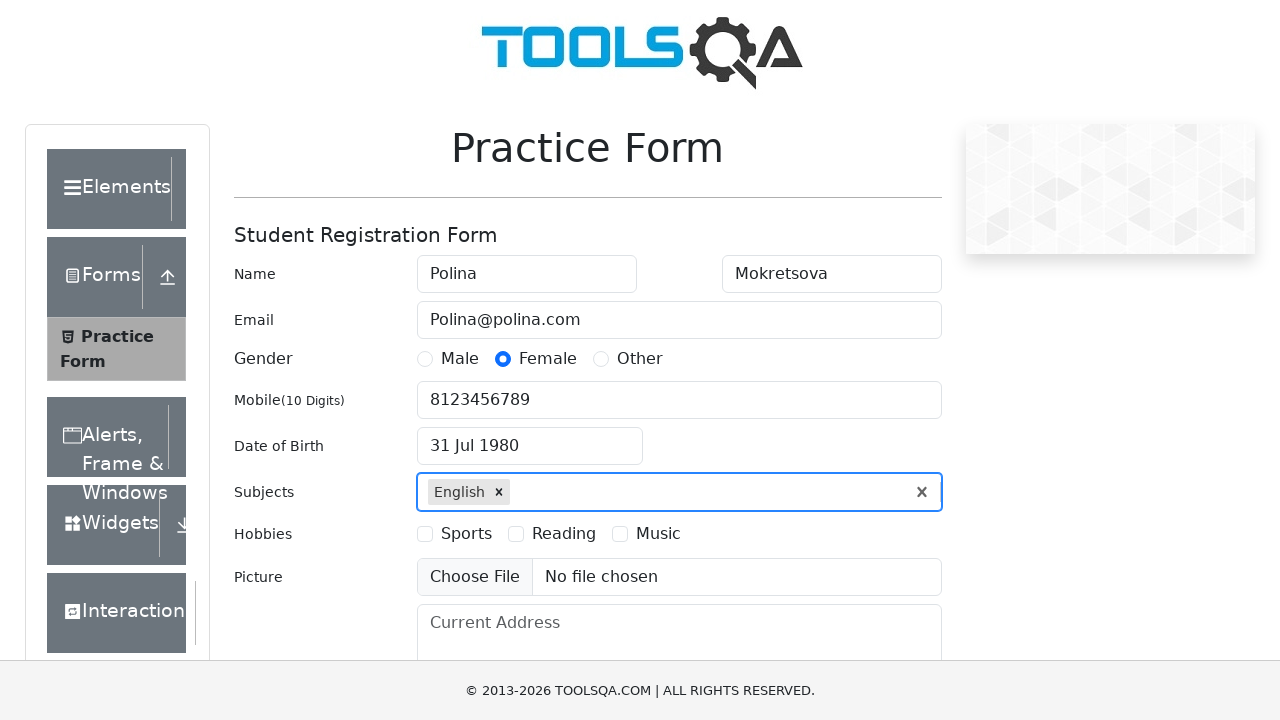

Filled subjects input with 'Maths' on #subjectsInput
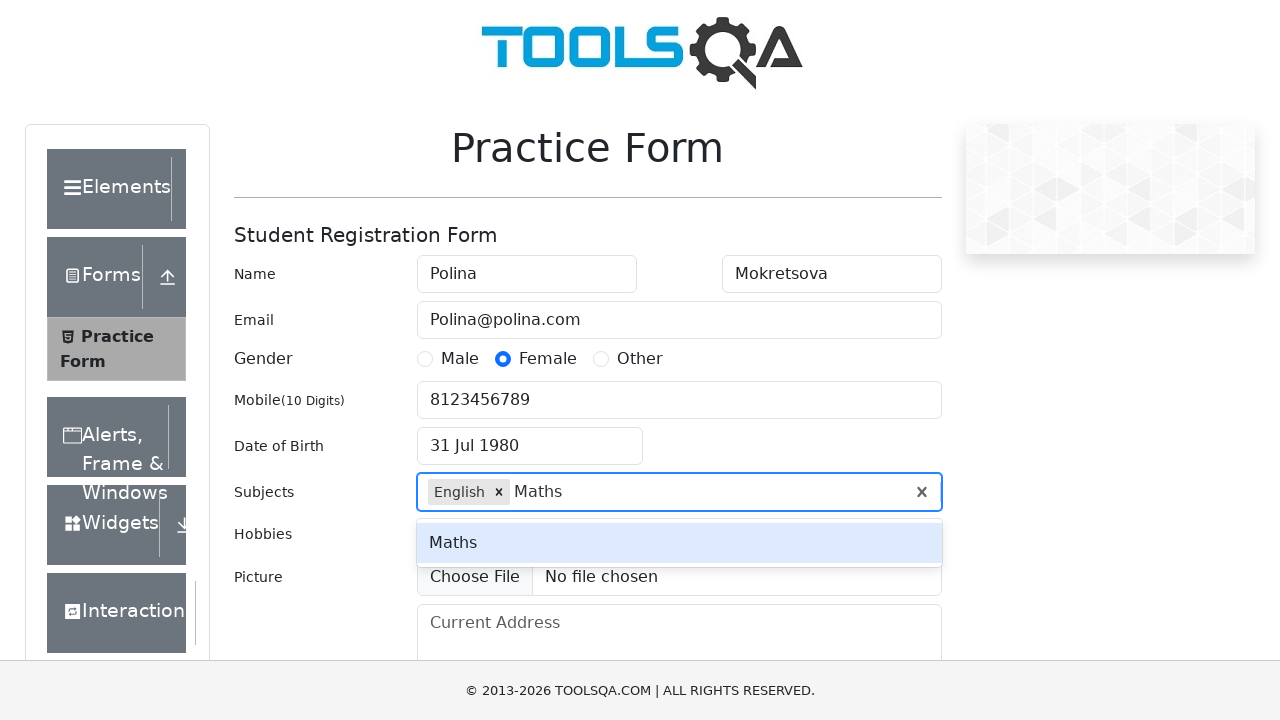

Pressed Enter to add Maths subject
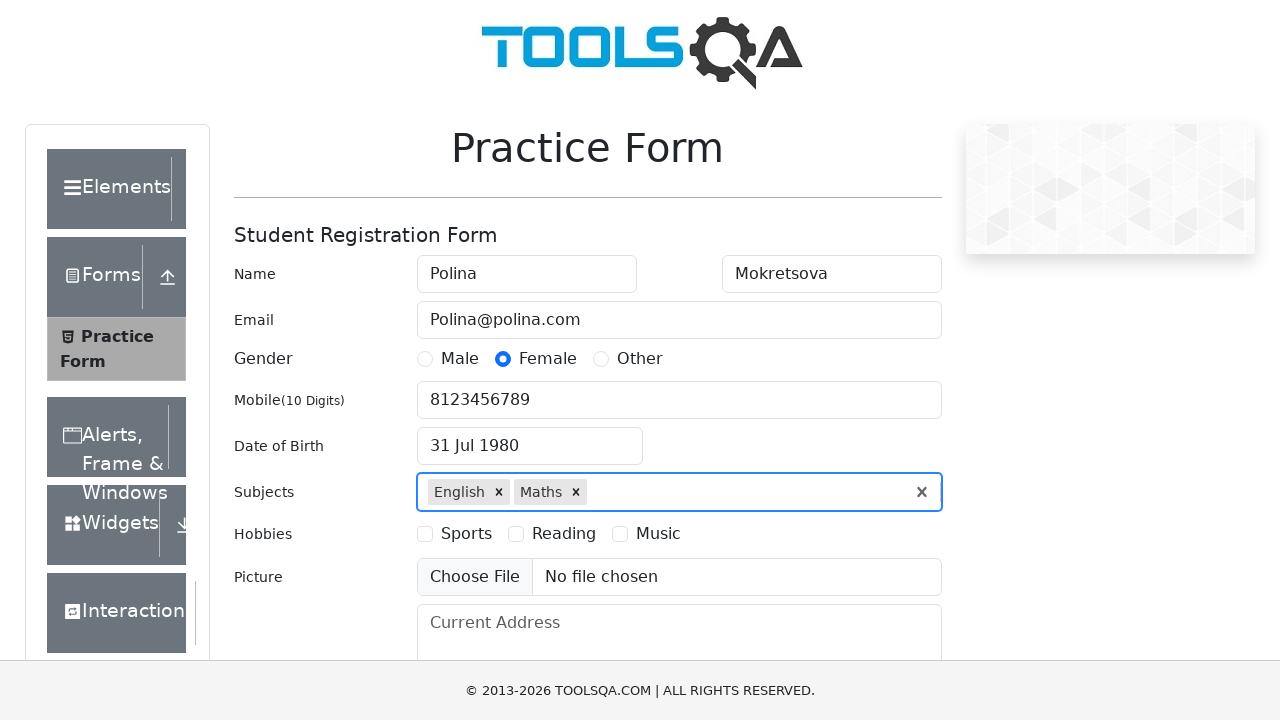

Selected Sports hobby checkbox at (466, 534) on label[for='hobbies-checkbox-1']
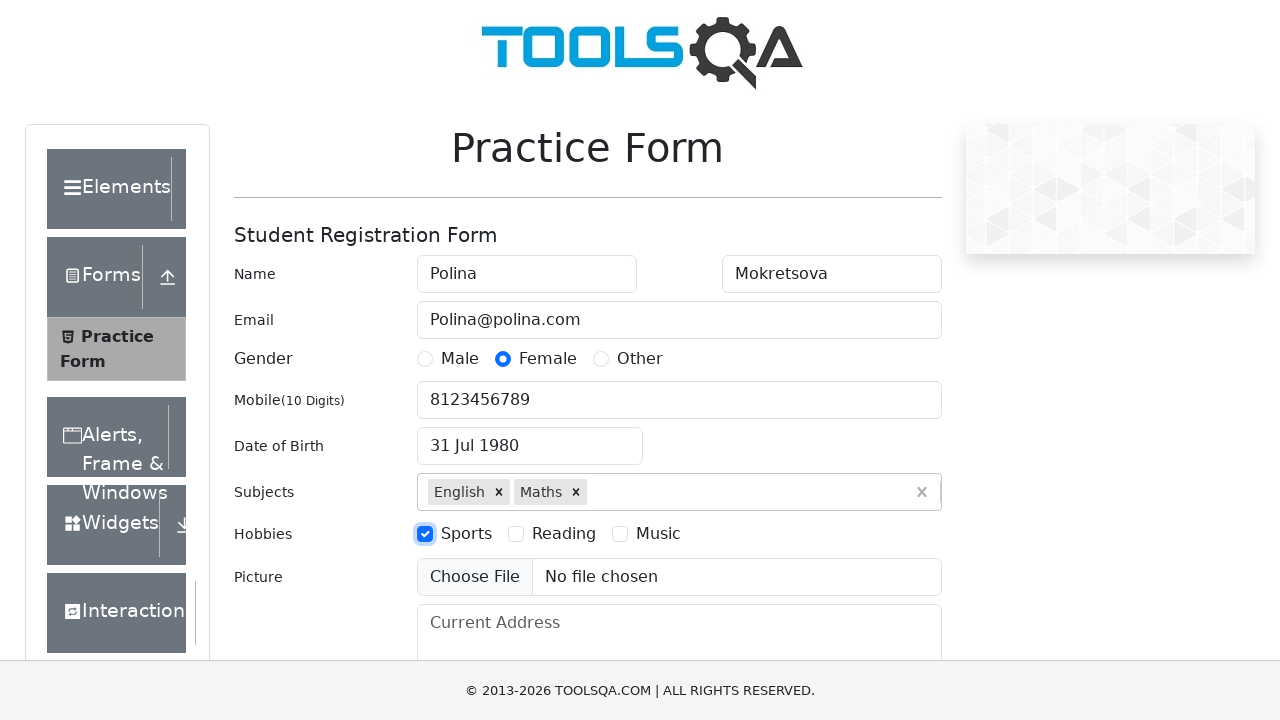

Filled current address with 'Yekaterinburg' on #currentAddress
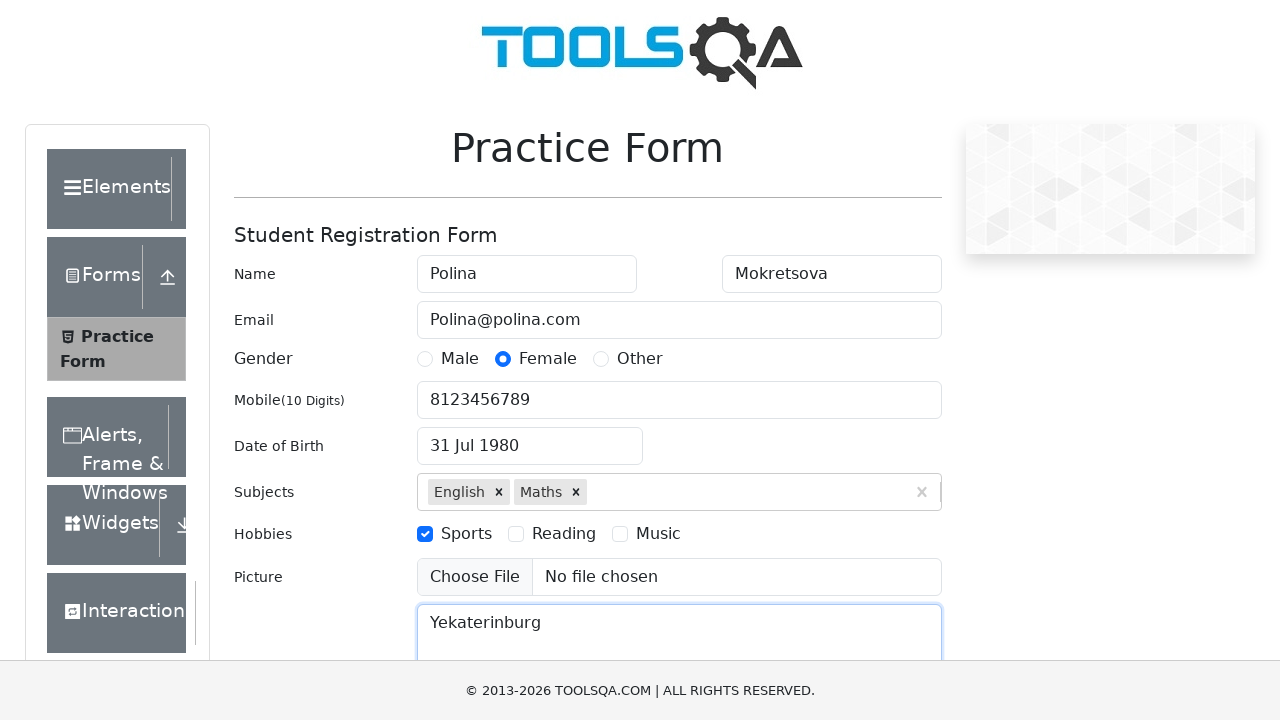

Clicked state dropdown at (527, 437) on #state
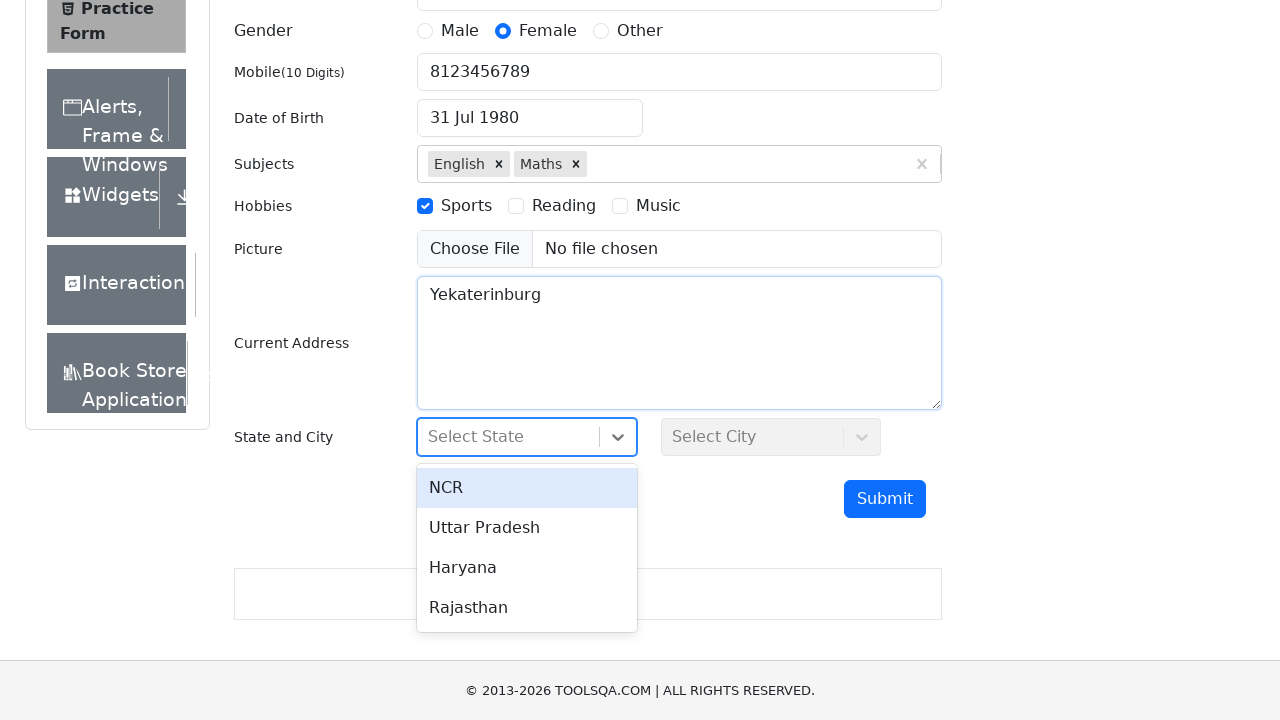

Selected NCR state at (527, 488) on #react-select-3-option-0
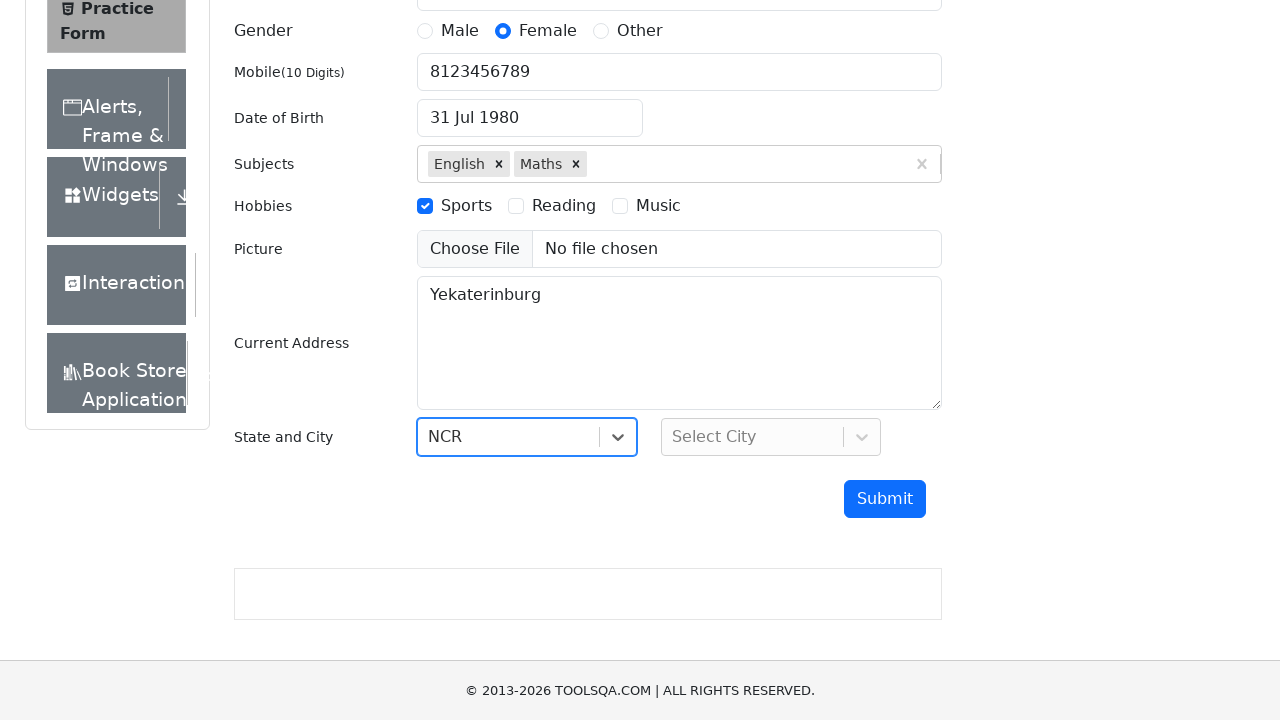

Clicked city dropdown at (771, 437) on #city
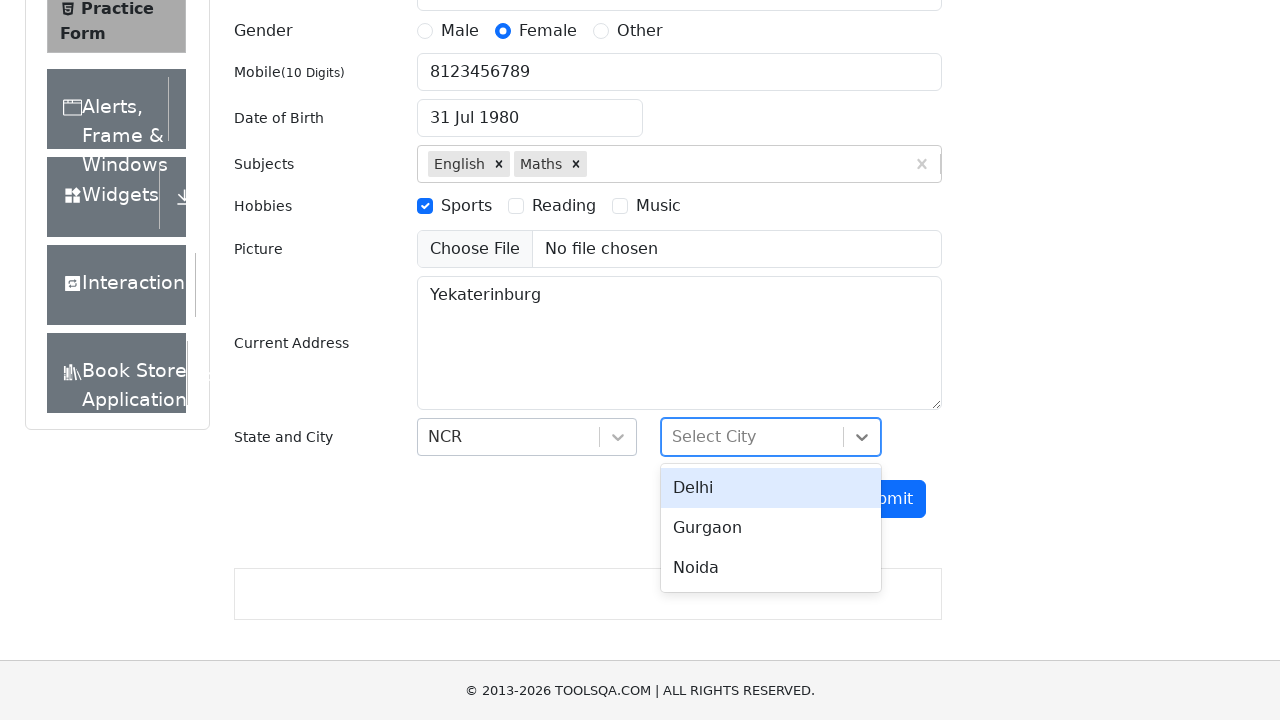

Selected Delhi city at (771, 488) on #react-select-4-option-0
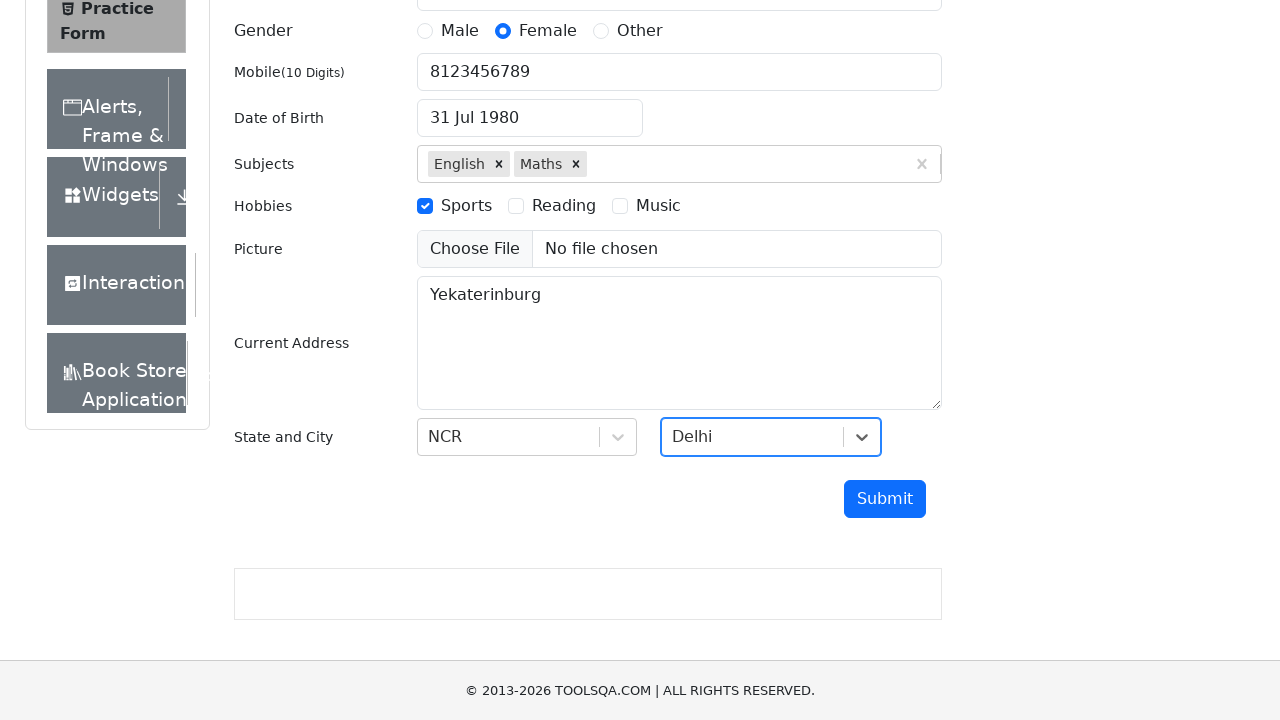

Clicked submit button to submit the form at (885, 499) on #submit
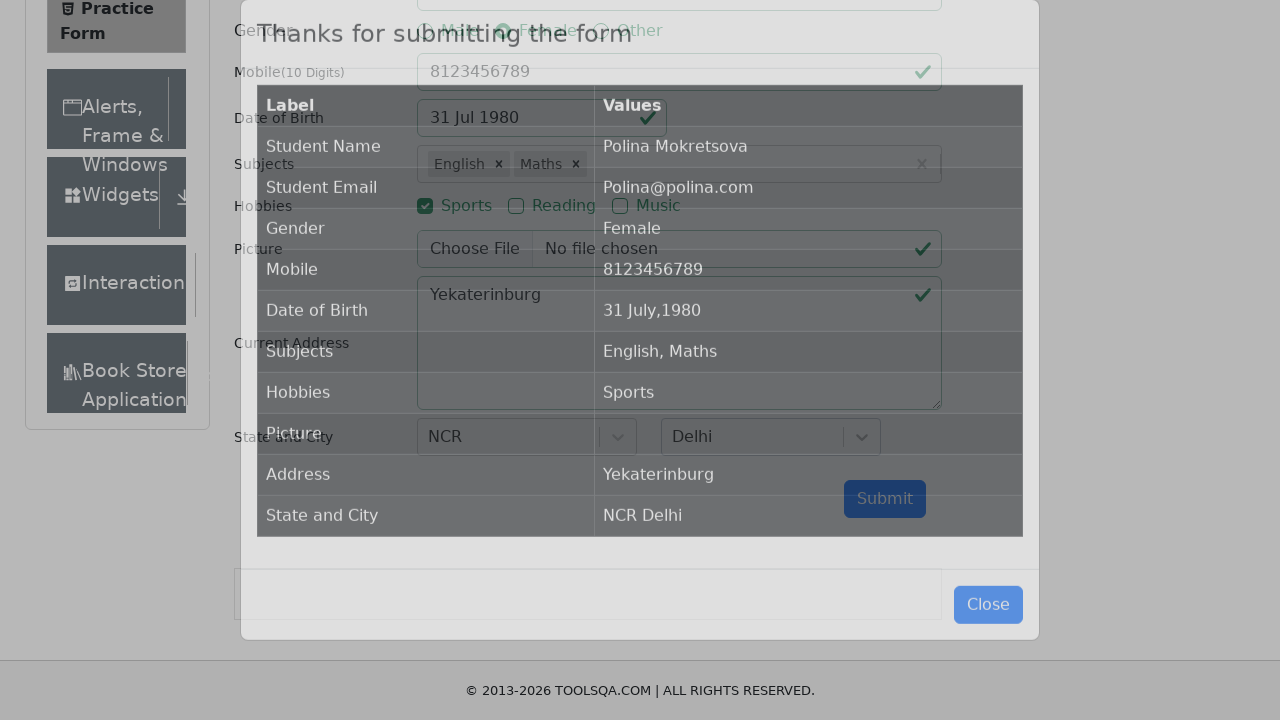

Form submission results modal appeared
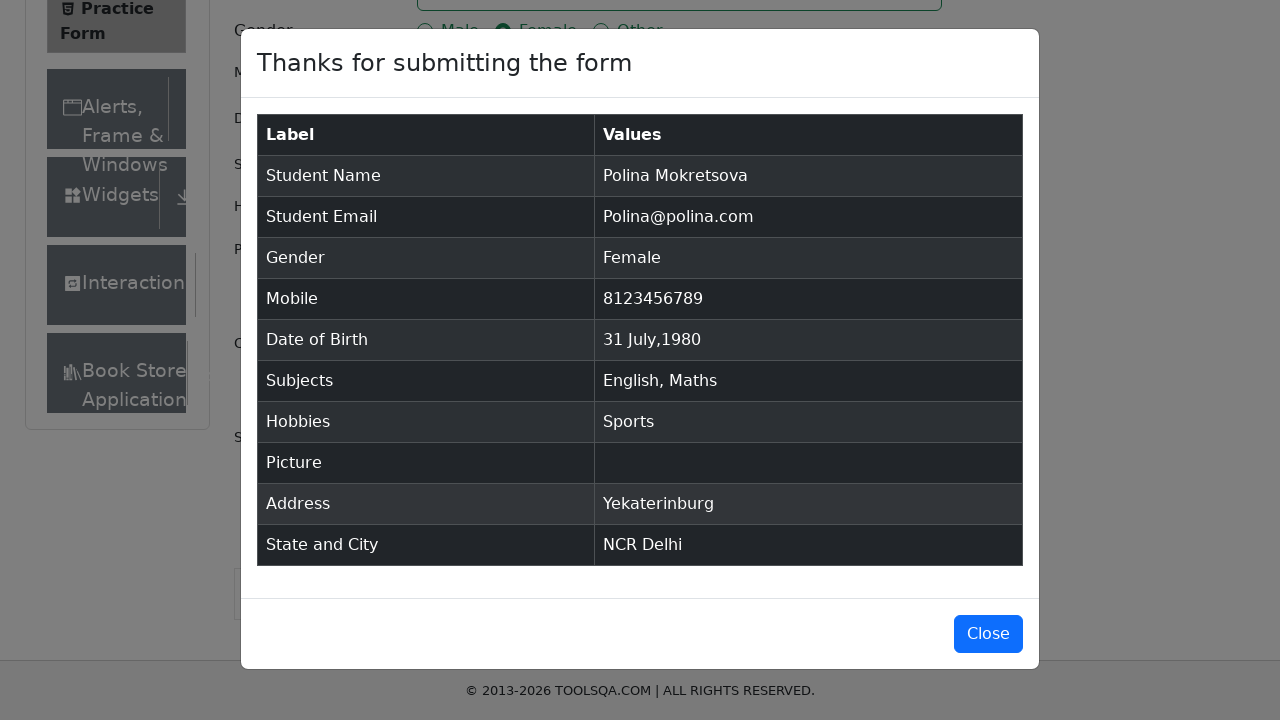

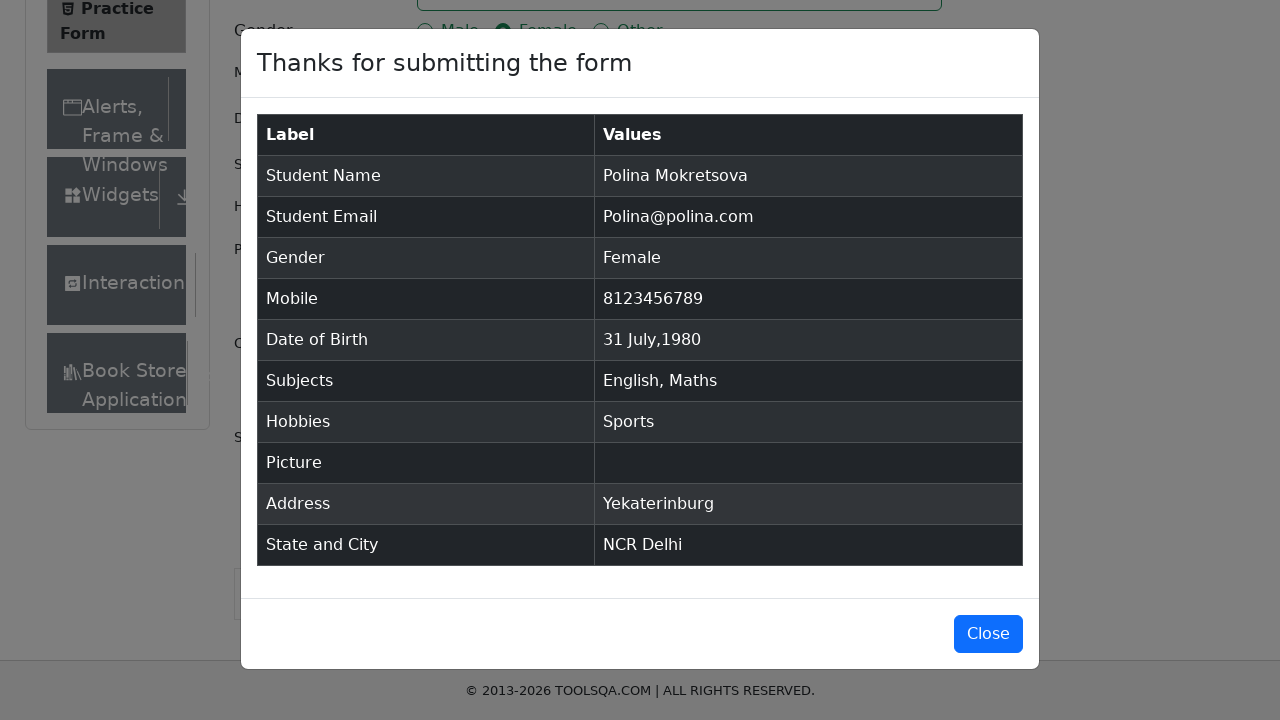